Navigates to an automation practice page and locates a textbox input element by its ID, then retrieves its bounding box dimensions.

Starting URL: https://rahulshettyacademy.com/AutomationPractice/

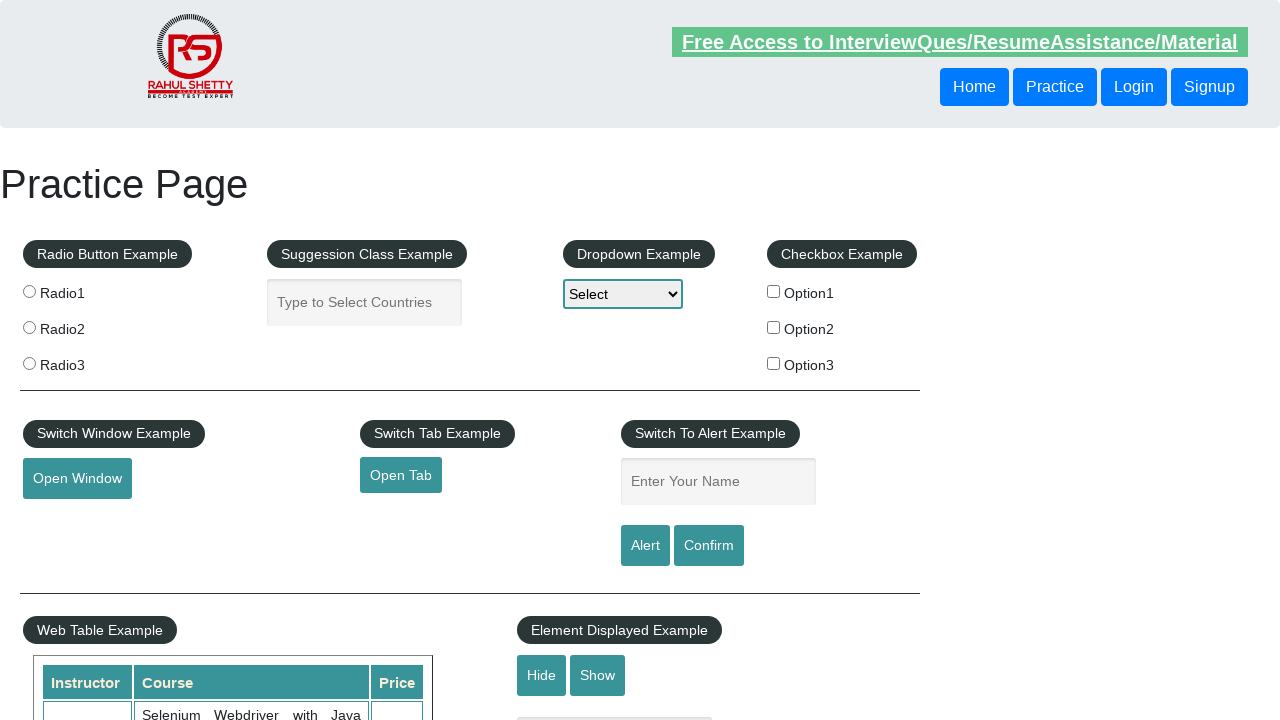

Navigated to automation practice page
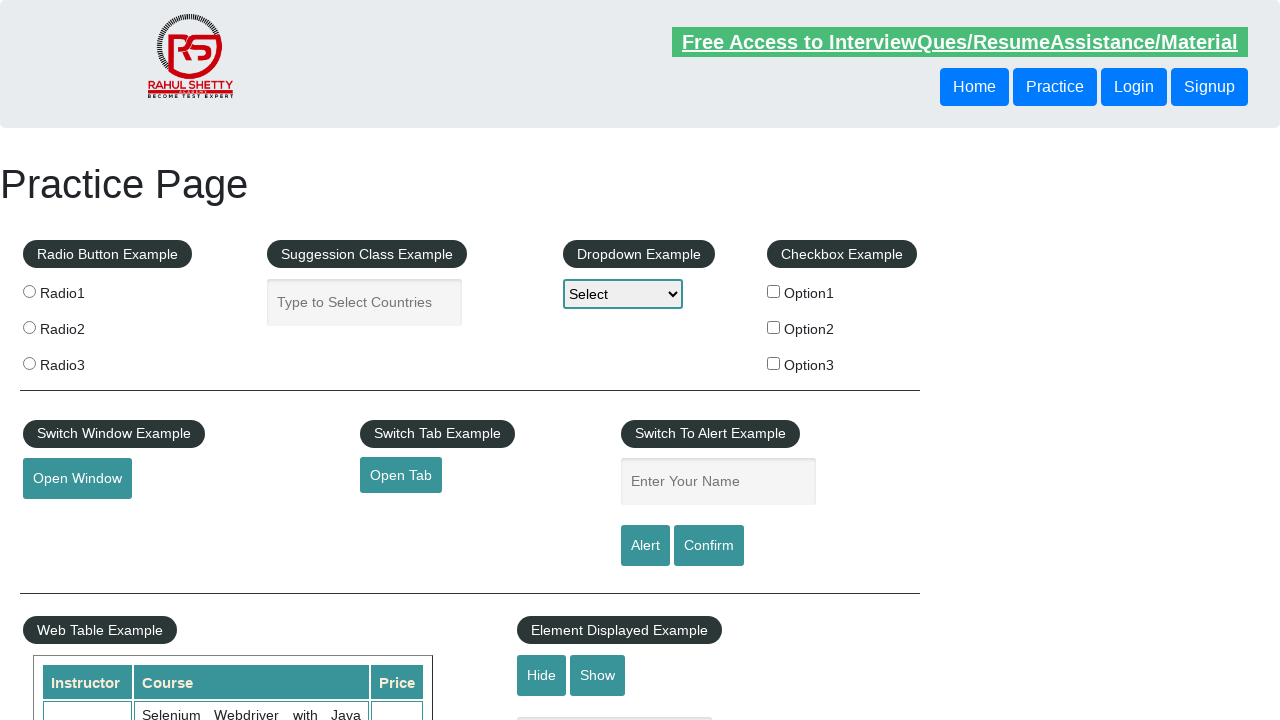

Textbox input element with ID 'name' is now visible
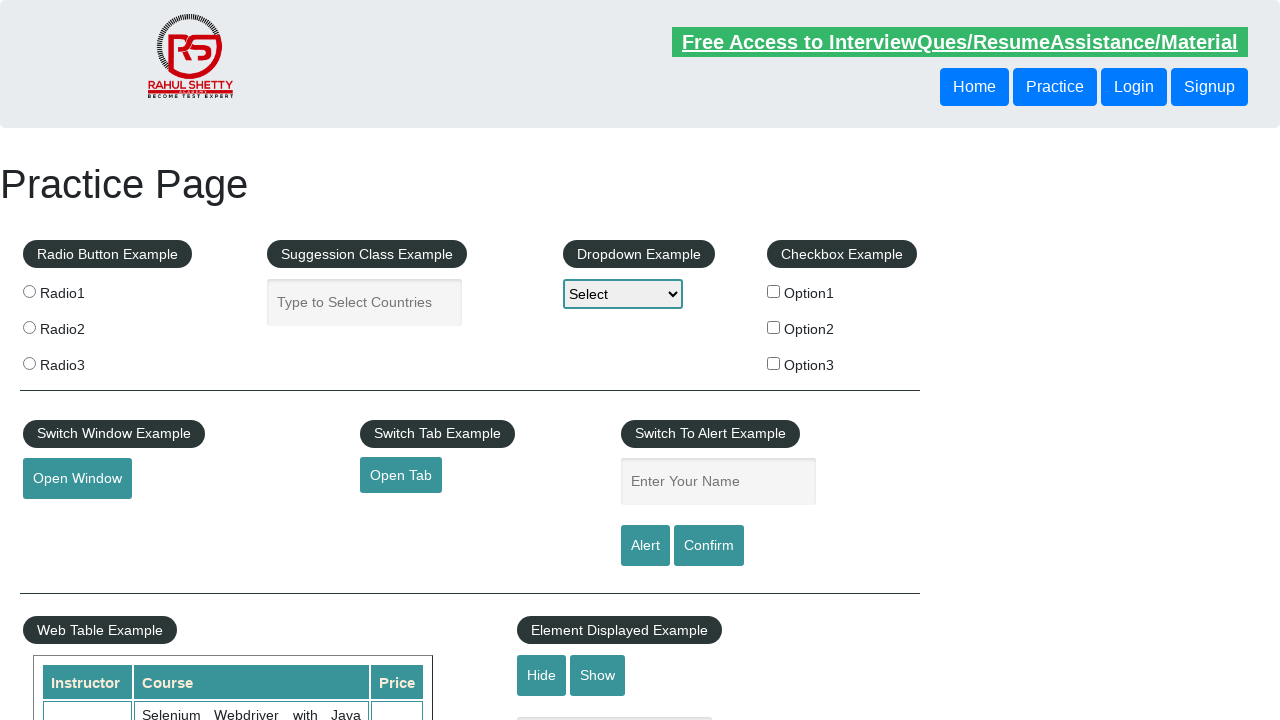

Retrieved bounding box dimensions of textbox element
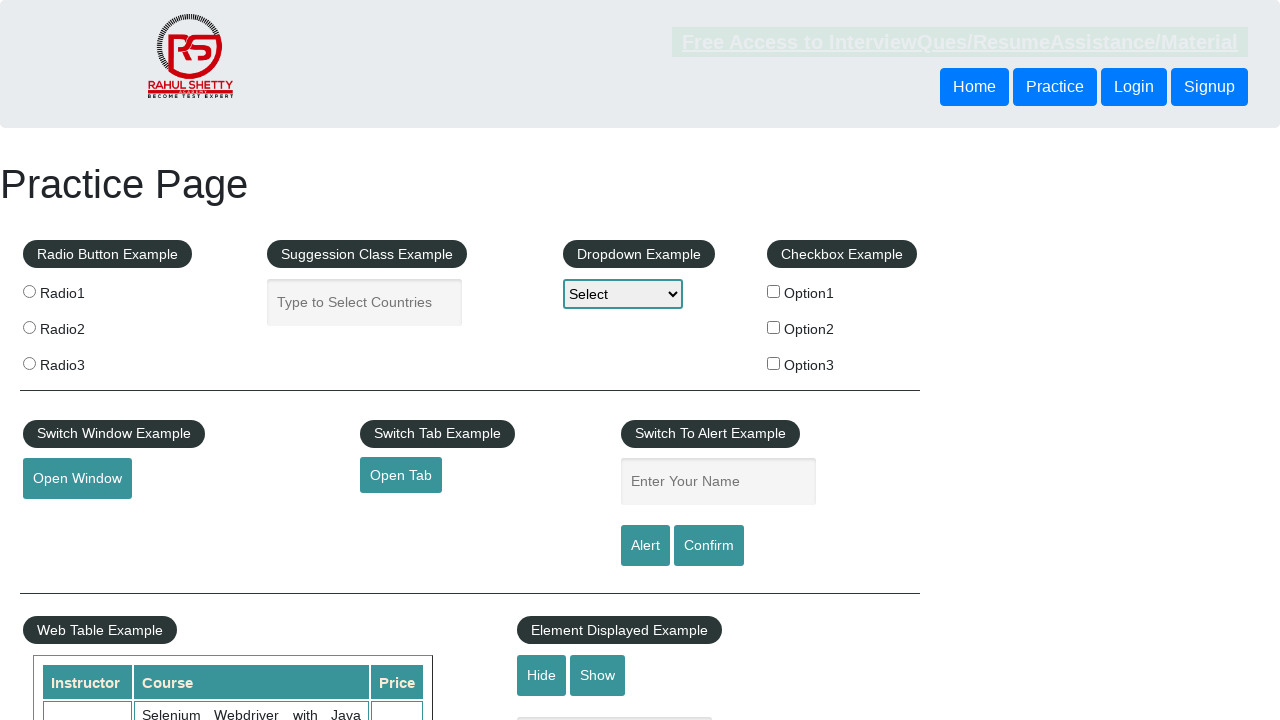

Textbox dimensions - Height: 47, Width: 195
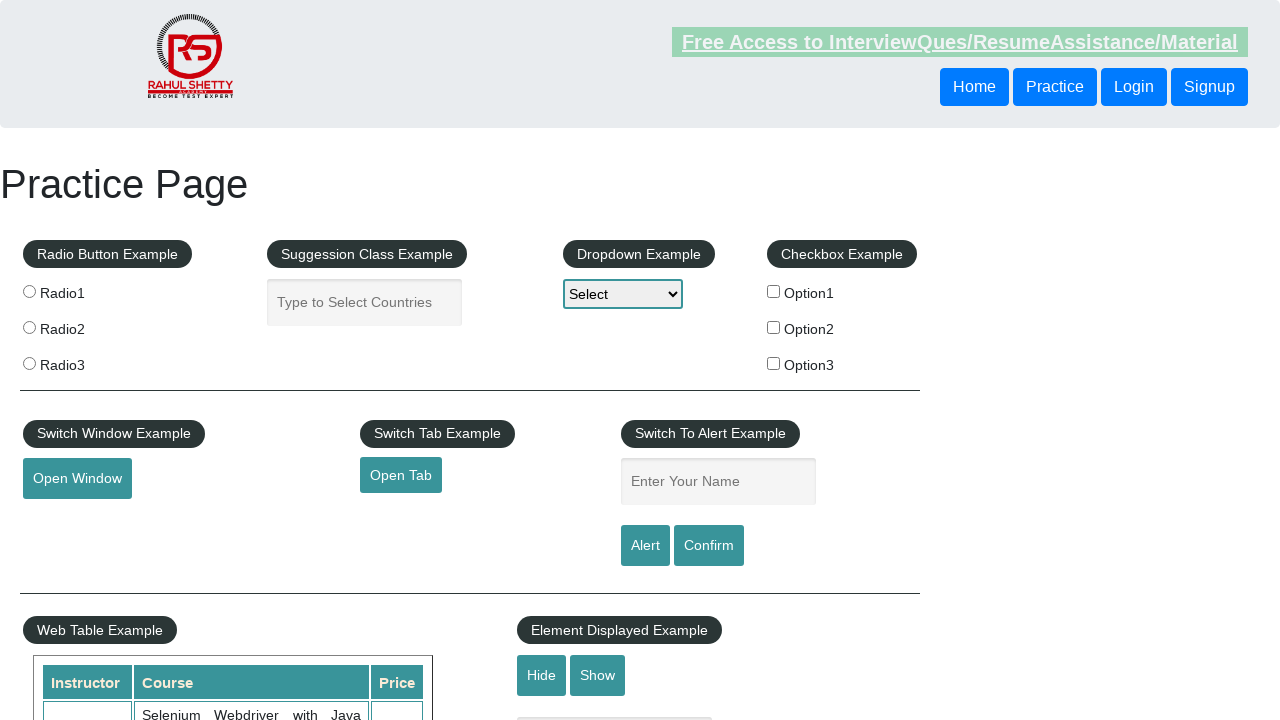

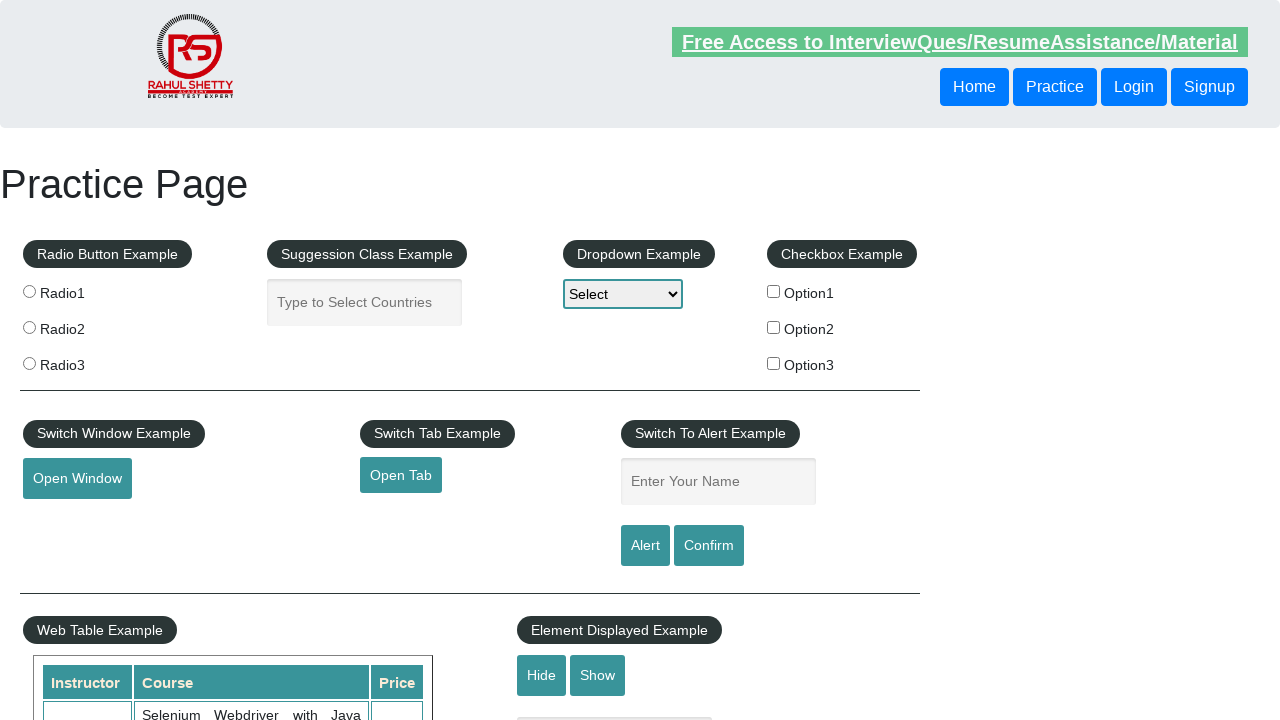